Verifies that the login page is displayed by checking for the "Login" text on the page

Starting URL: https://opensource-demo.orangehrmlive.com/

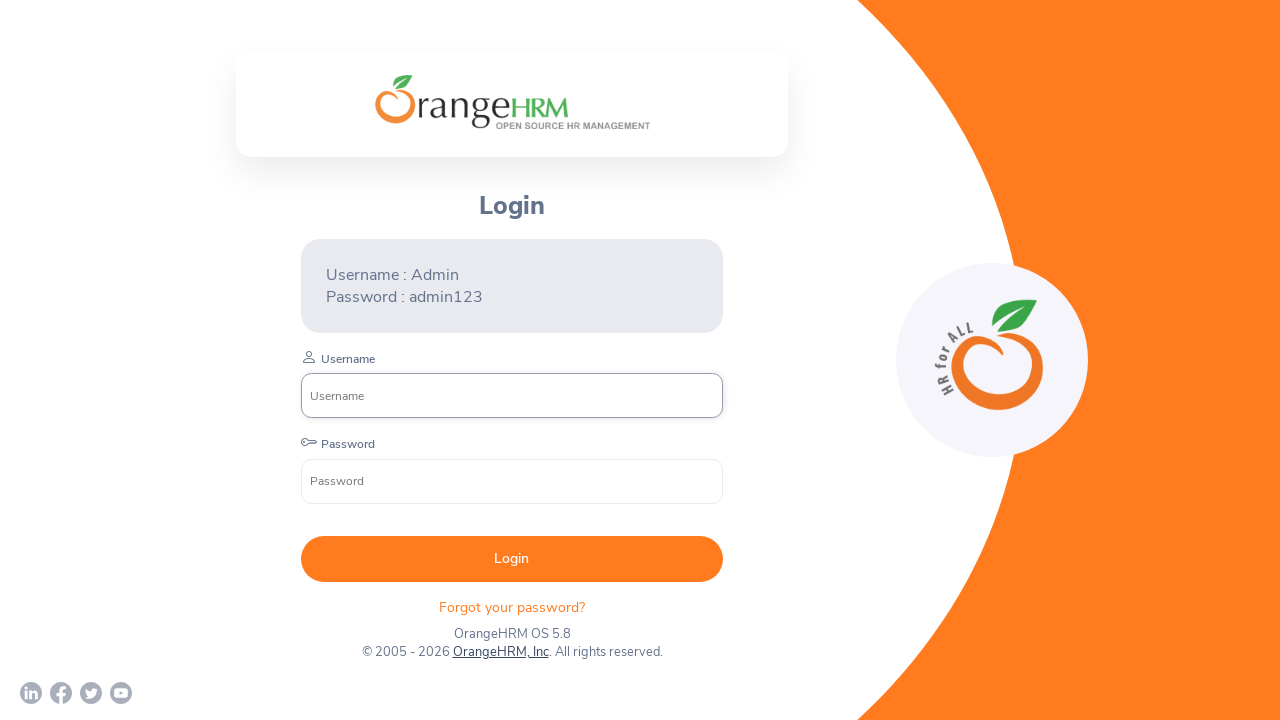

Located and extracted login page title text
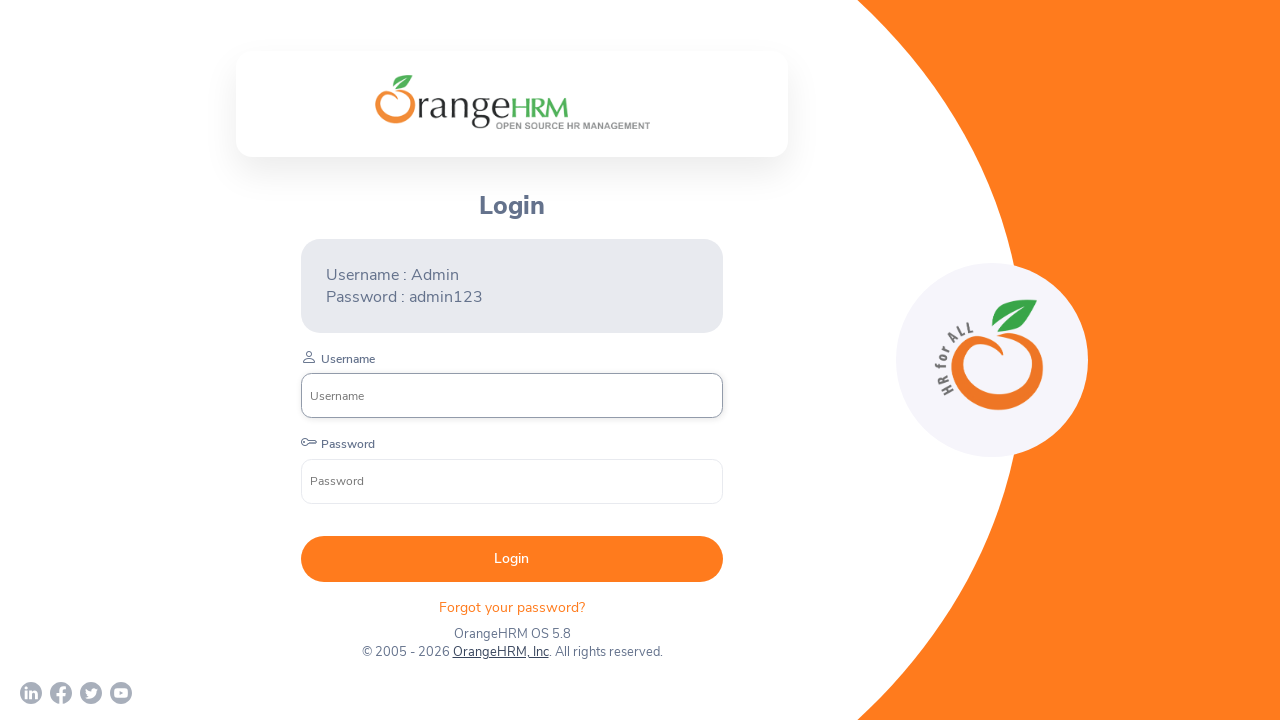

Verified 'Login' text is present in page title
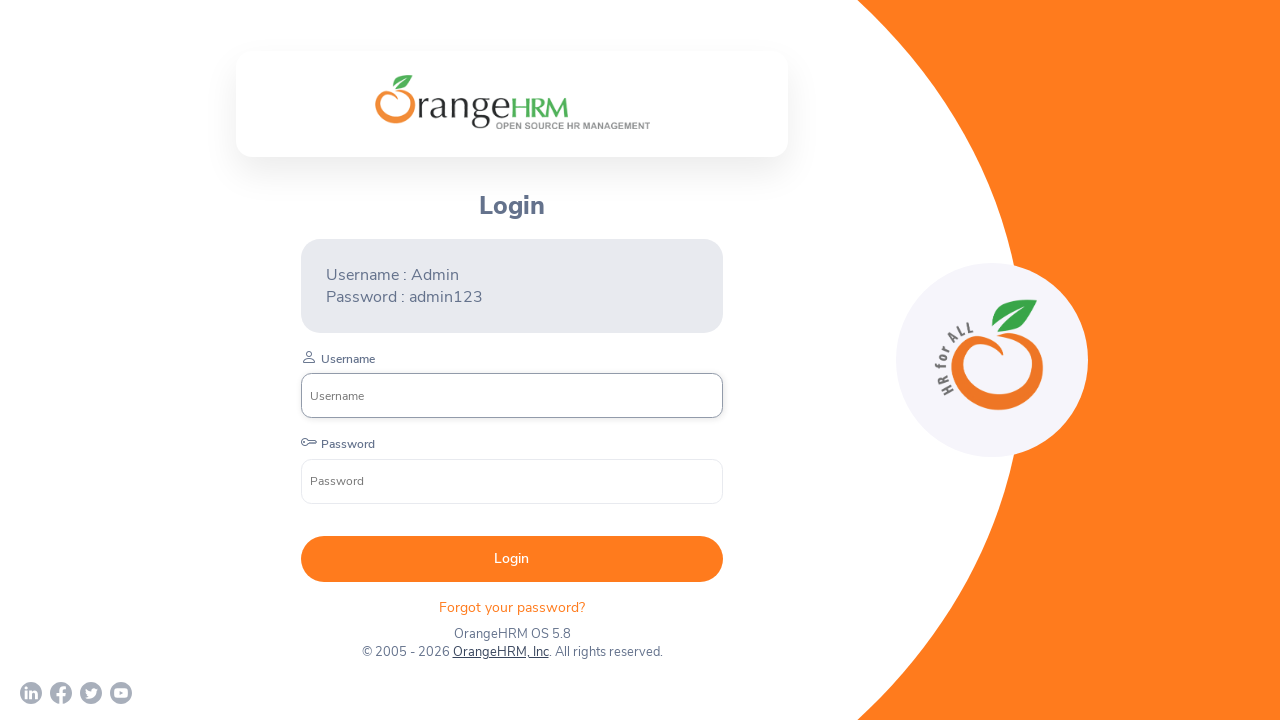

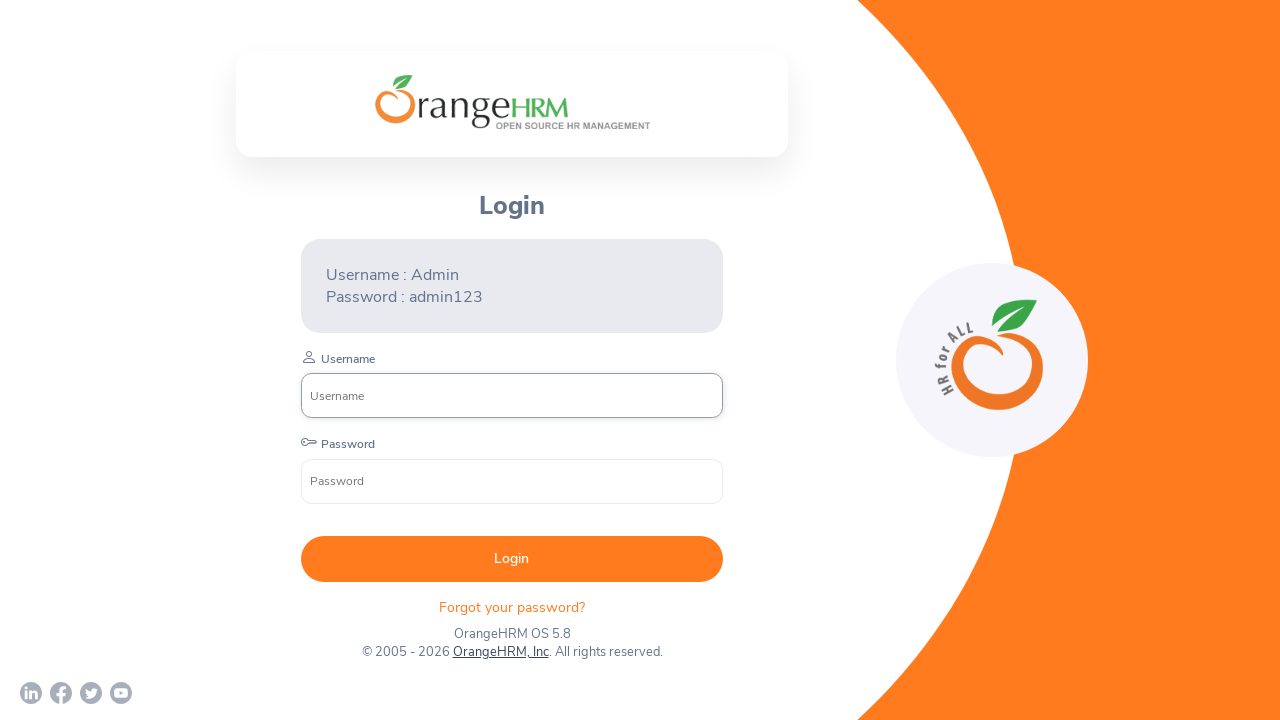